Tests a text box form by filling in full name, email, current address, and permanent address fields, then submitting and verifying the submitted data is displayed correctly.

Starting URL: http://demoqa.com/text-box

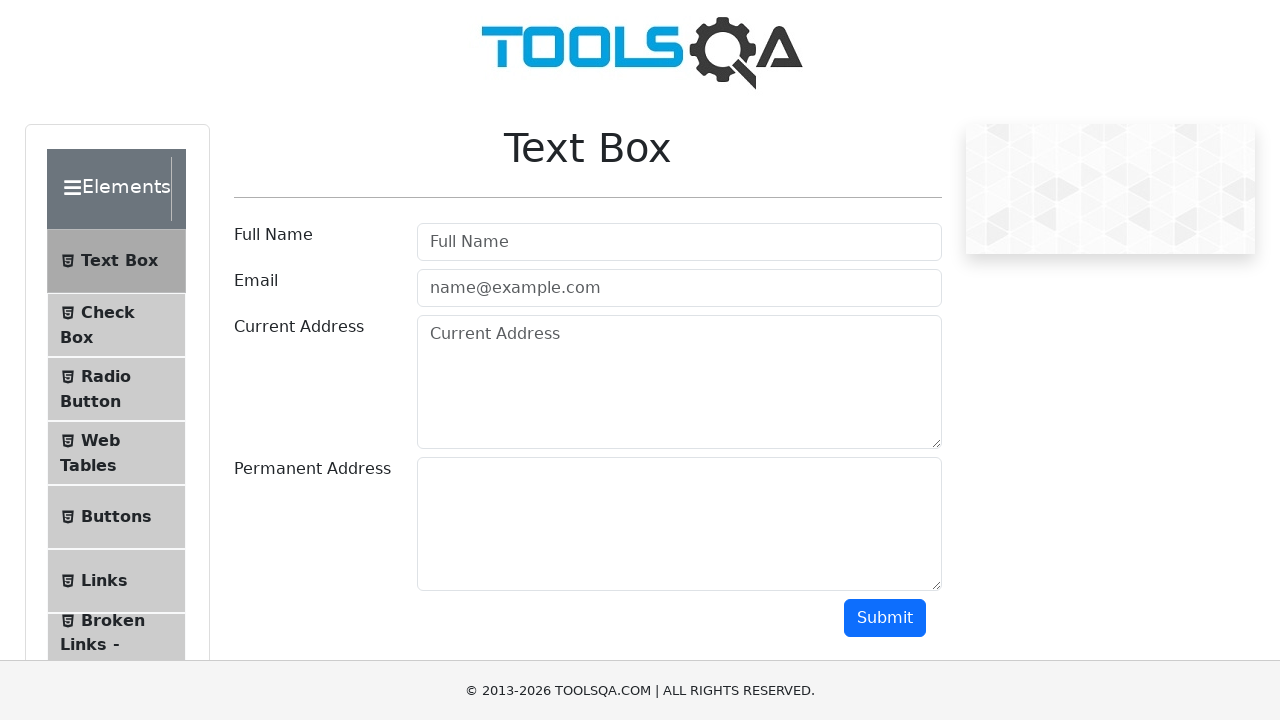

Filled full name field with 'Automation' on input[type='text']
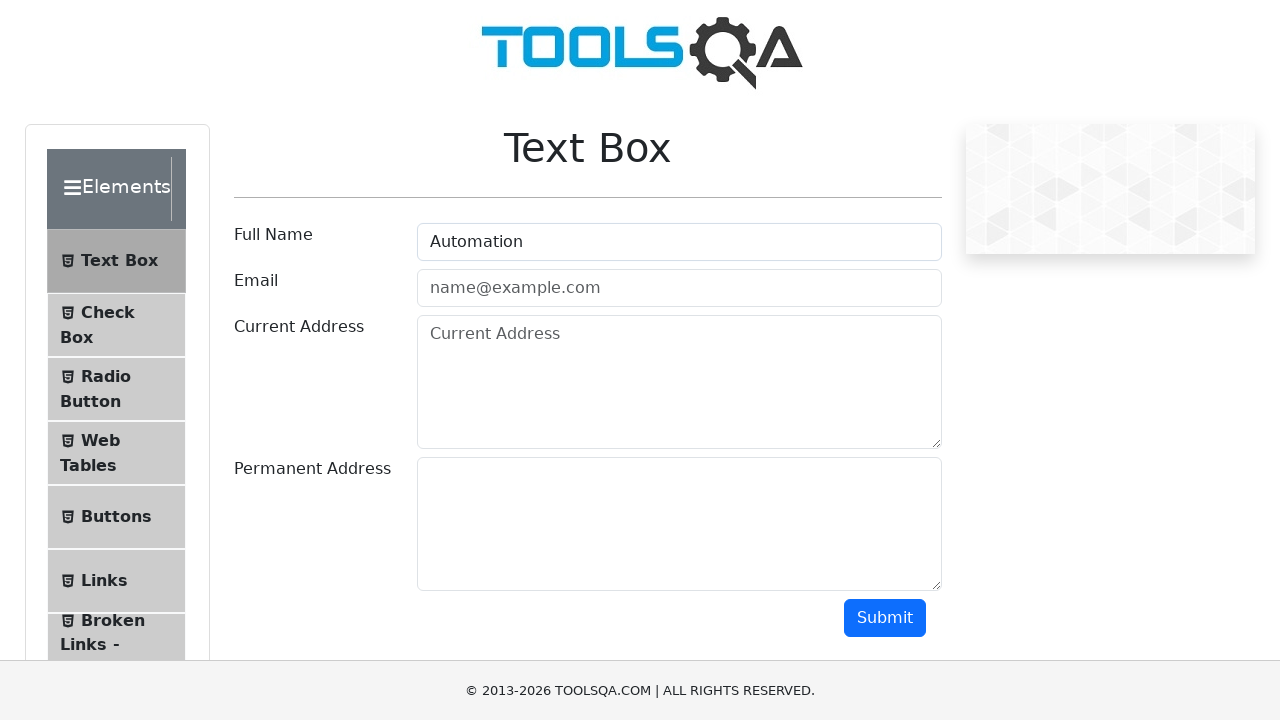

Filled email field with 'Testing@gmail.com' on input[type='email']
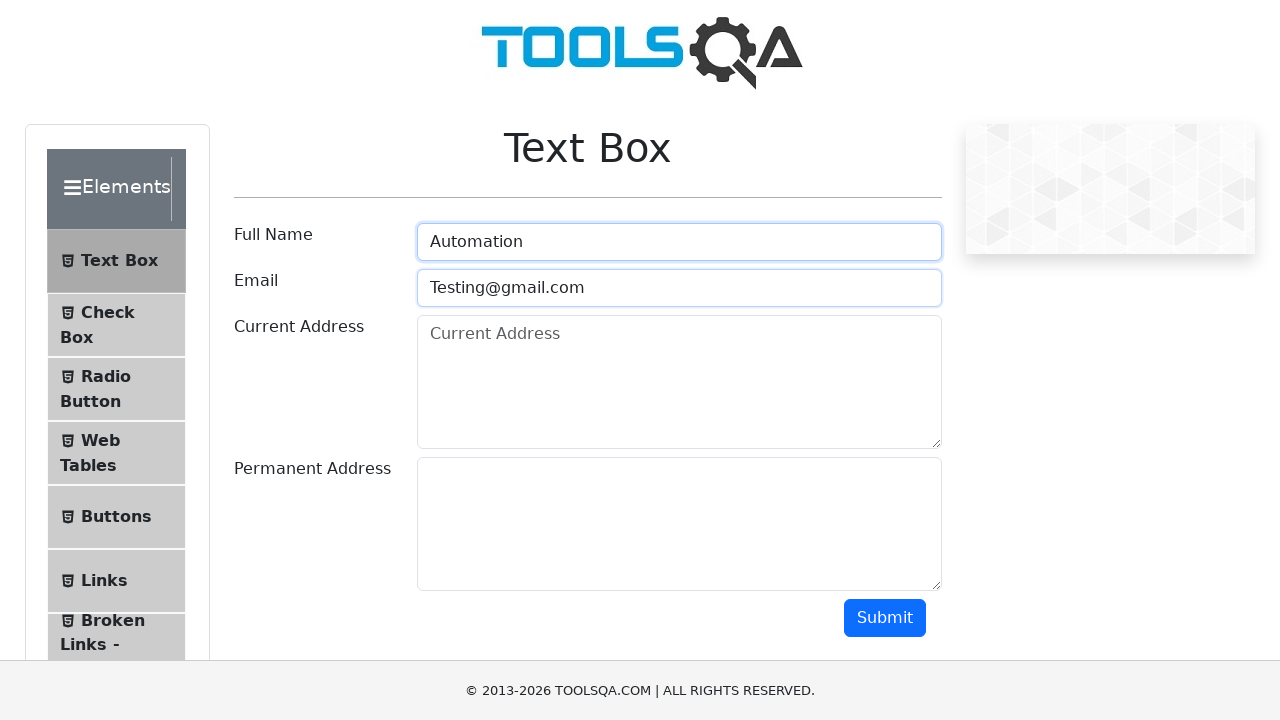

Filled current address field with 'Testing Current Address' on (//textarea[@class='form-control'])[1]
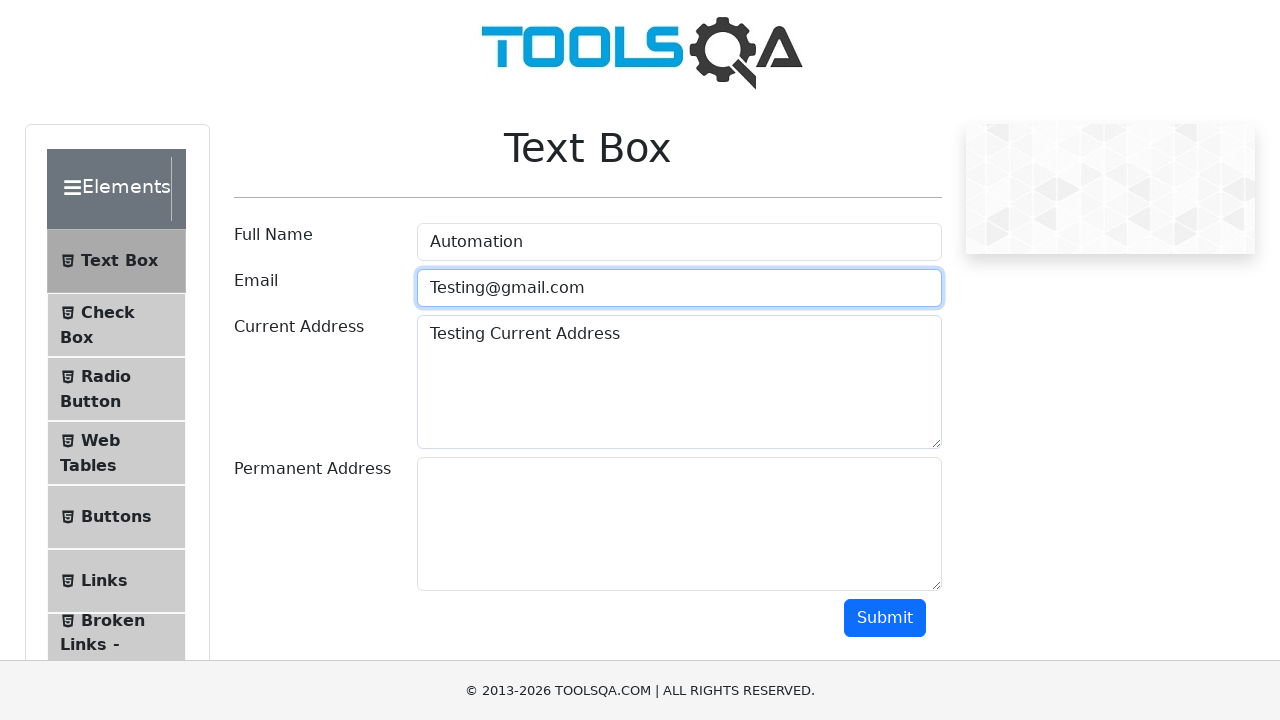

Filled permanent address field with 'Testing permanent address' on (//textarea[@class='form-control'])[2]
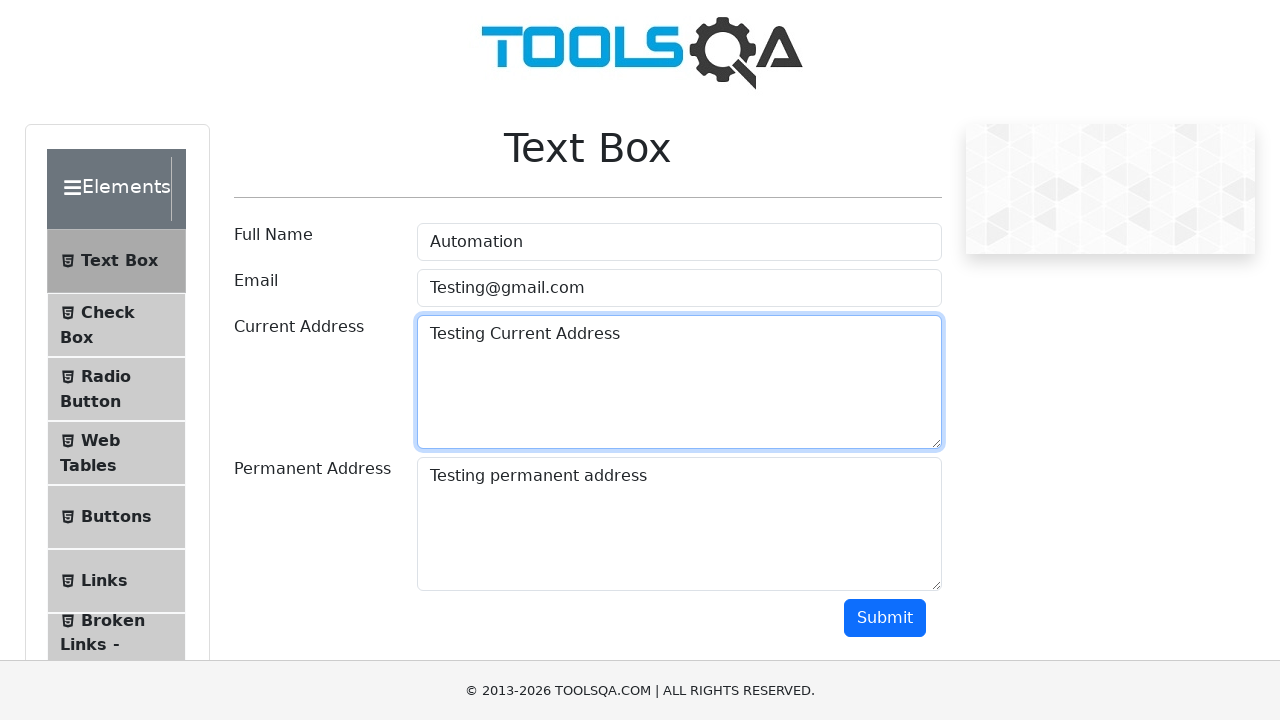

Clicked submit button to submit the form at (885, 618) on (//button[@type='button'])[2]
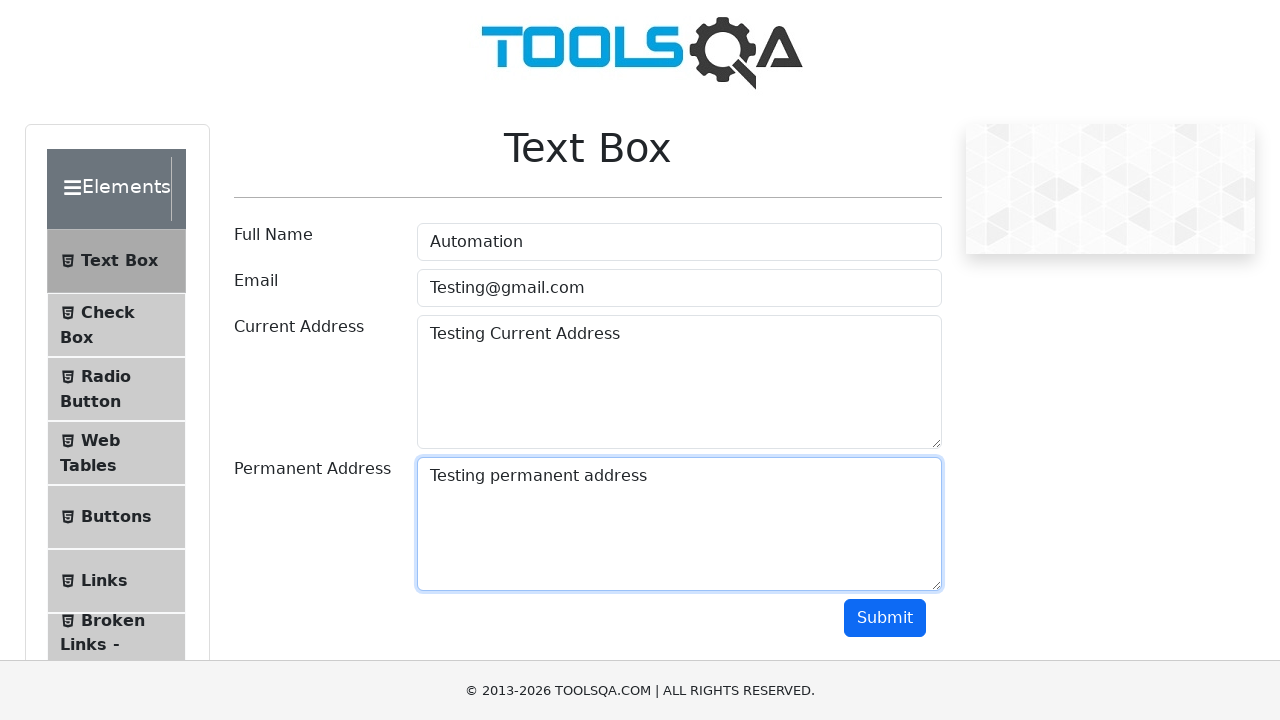

Verified submitted data is displayed on the page
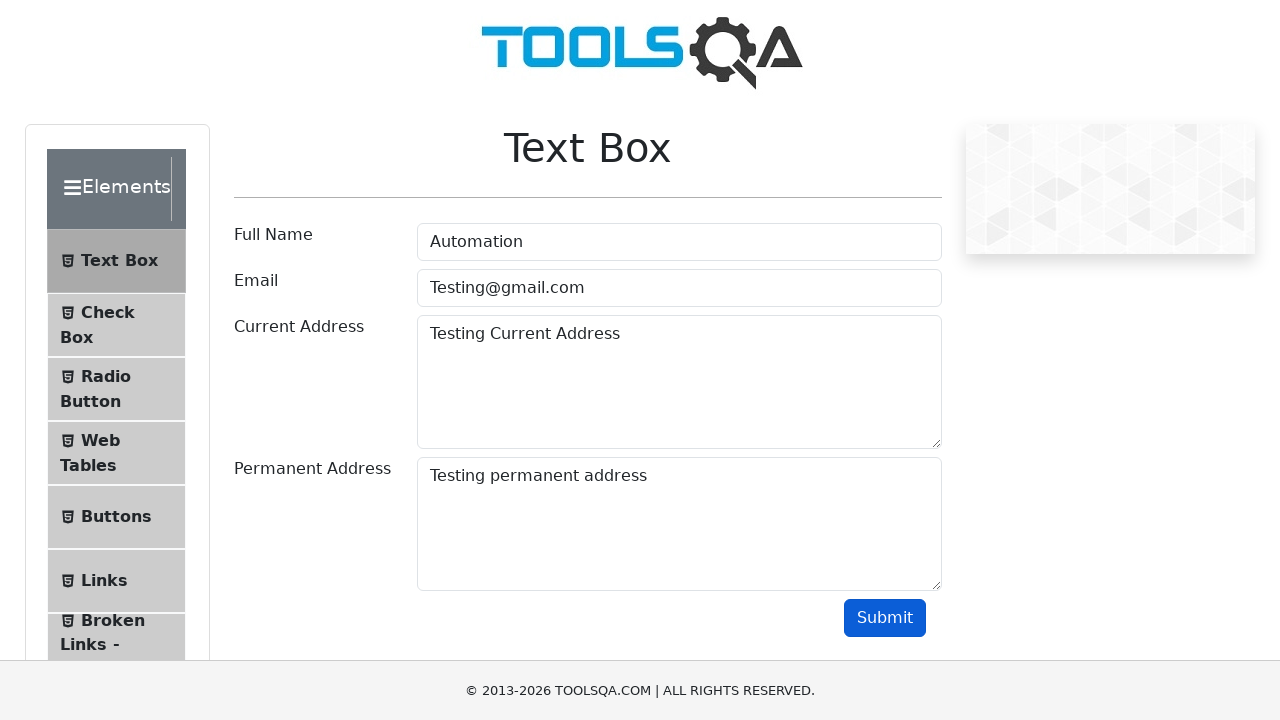

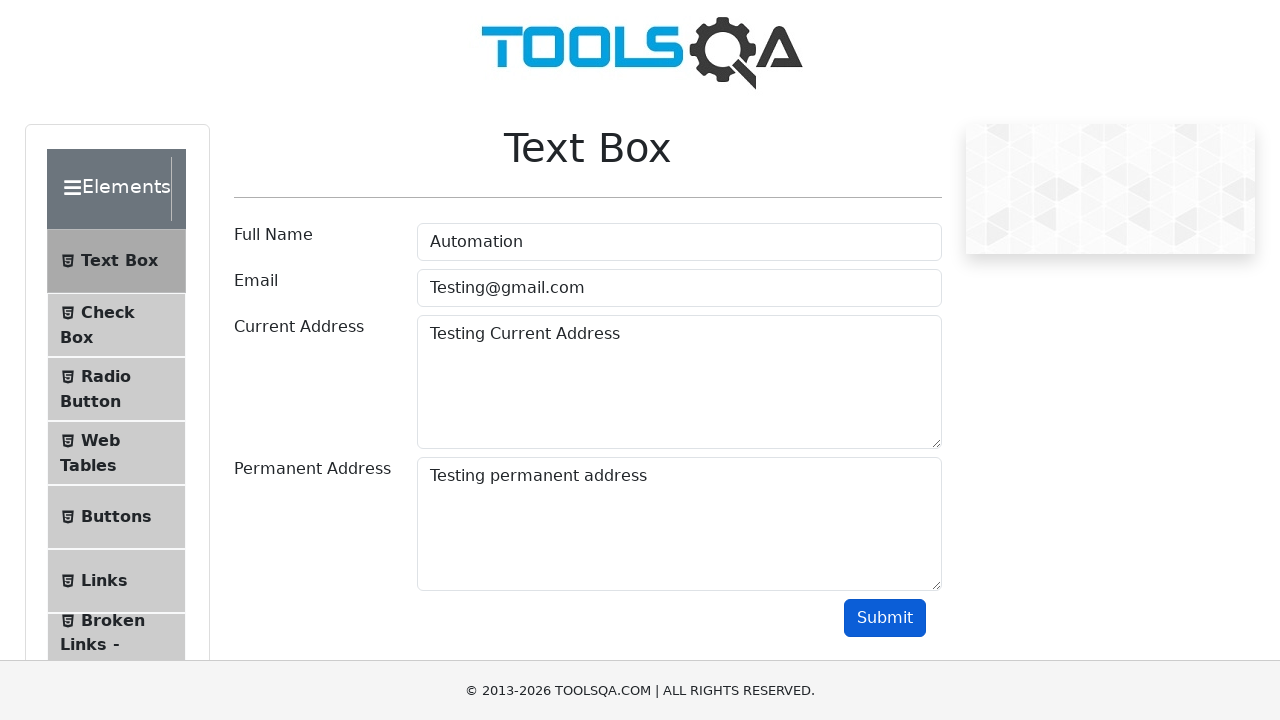